Tests dropdown functionality by selecting options using different methods (by index, value, and visible text) and verifying the selections

Starting URL: https://the-internet.herokuapp.com/dropdown

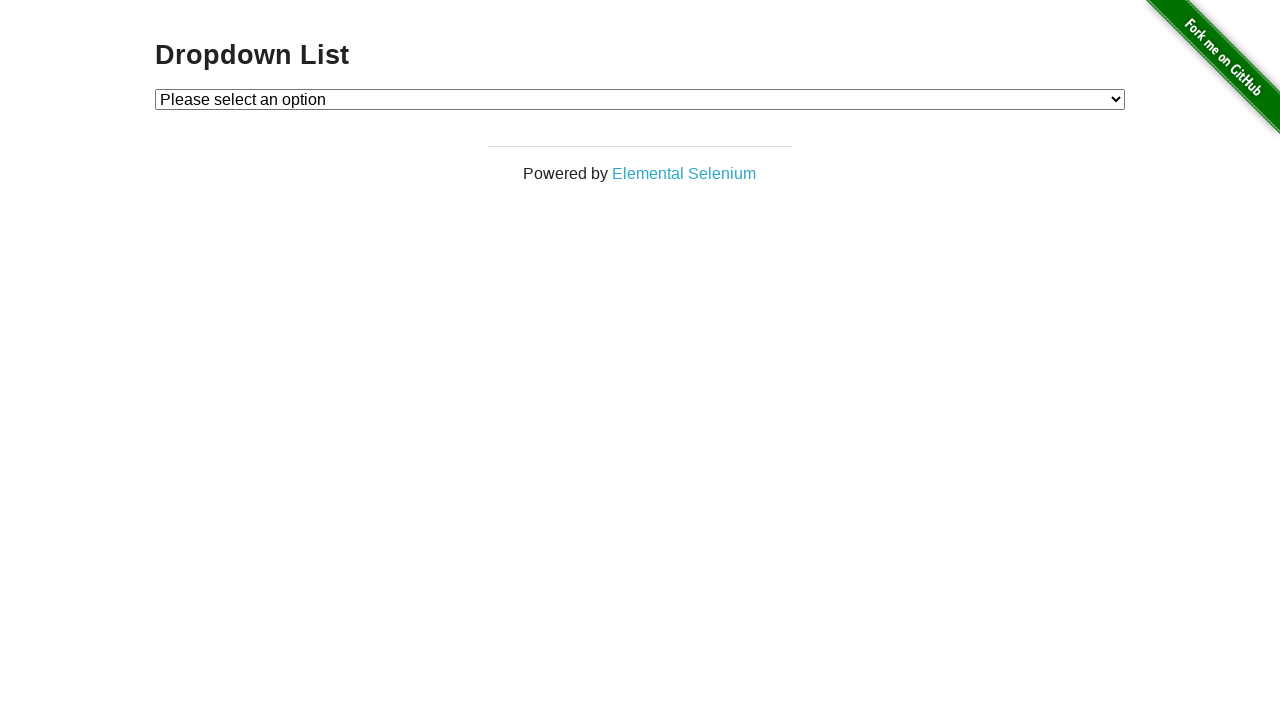

Located dropdown element with id 'dropdown'
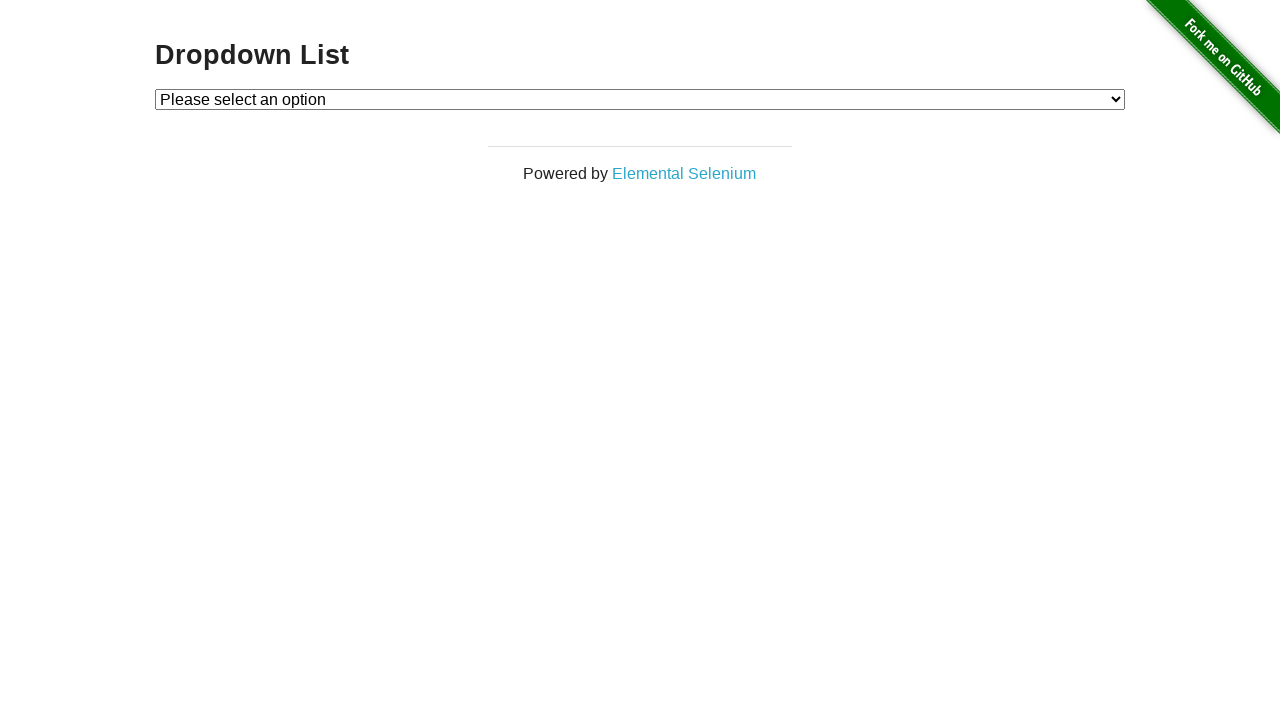

Selected dropdown option by index 1 on #dropdown
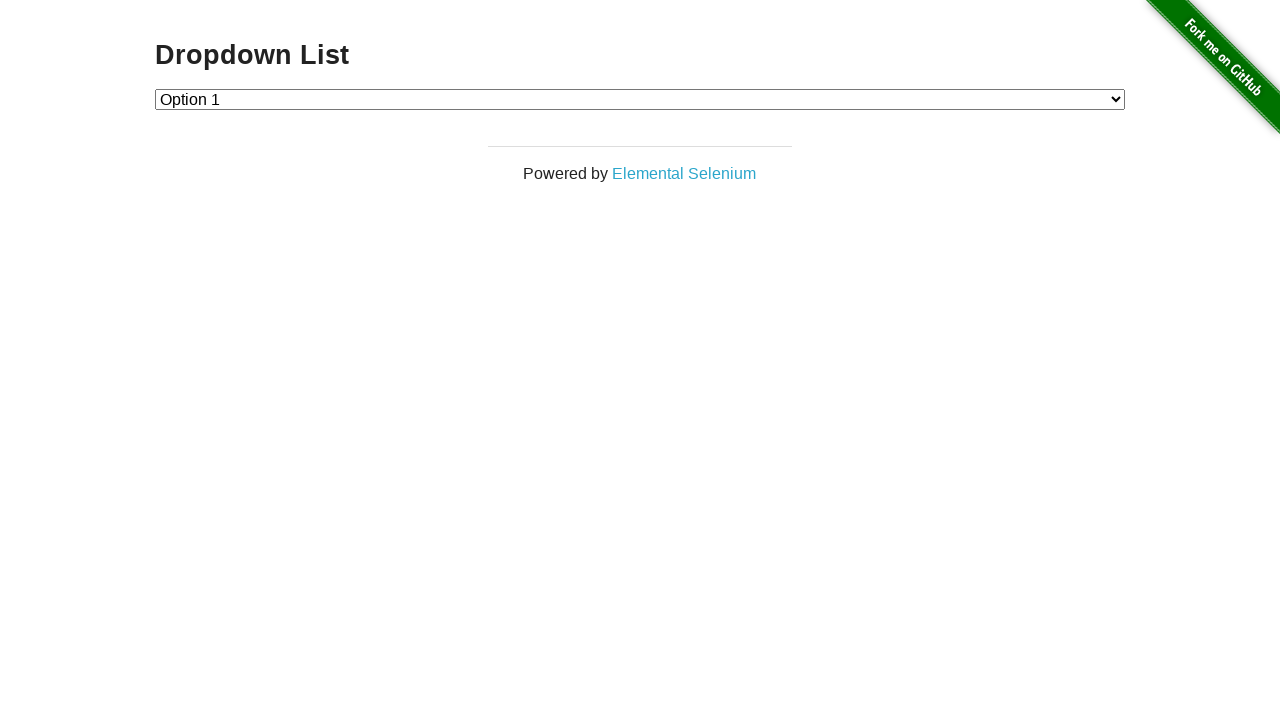

Selected dropdown option by value '2' on #dropdown
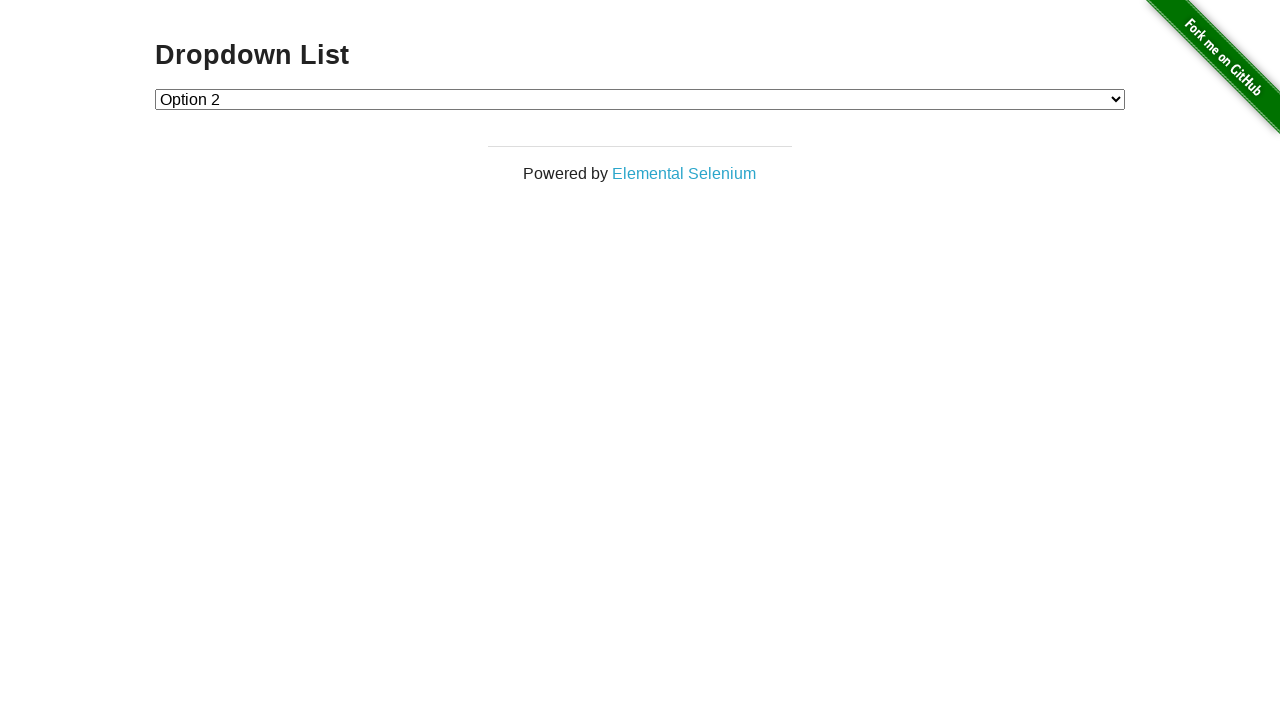

Selected dropdown option by visible text 'Option 1' on #dropdown
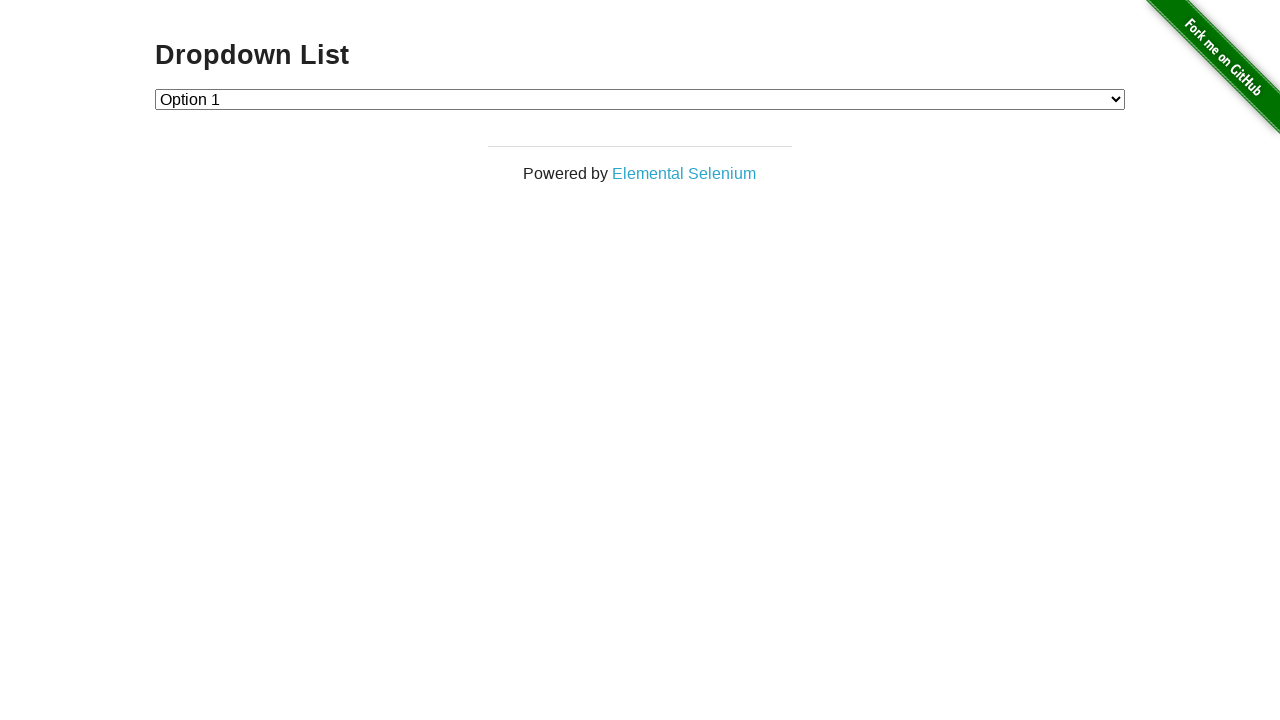

Retrieved all dropdown options to verify count
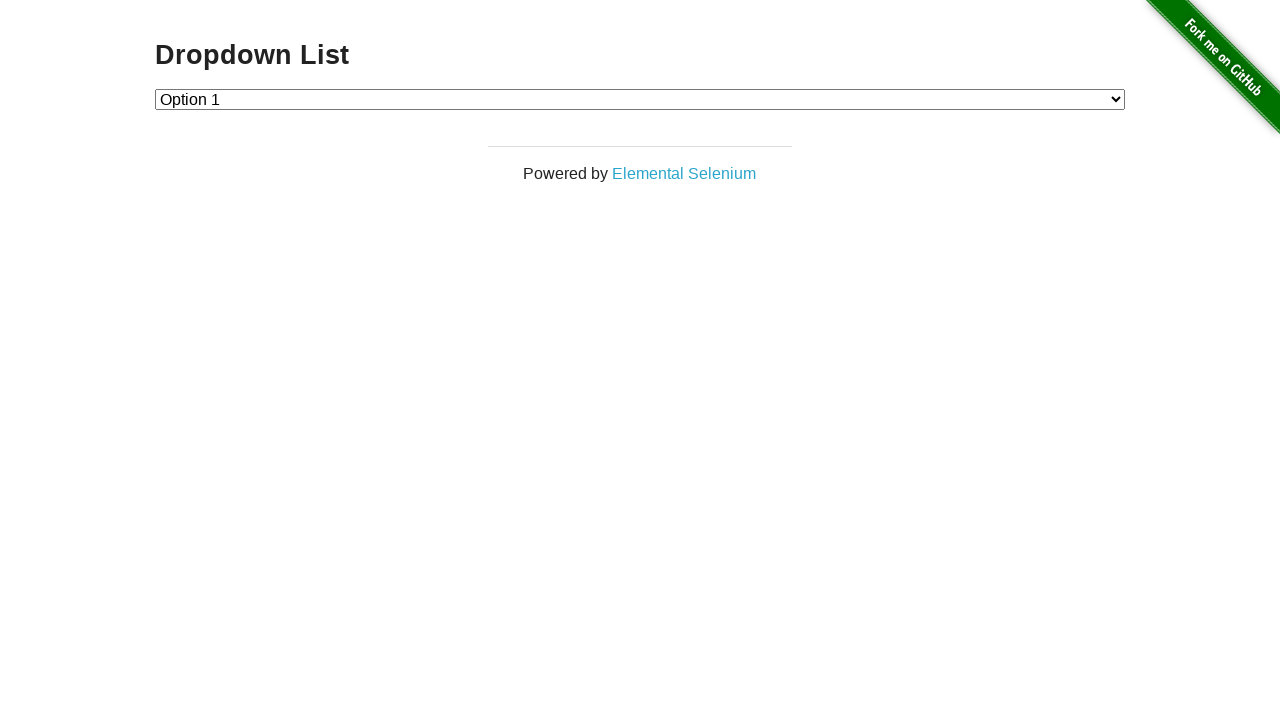

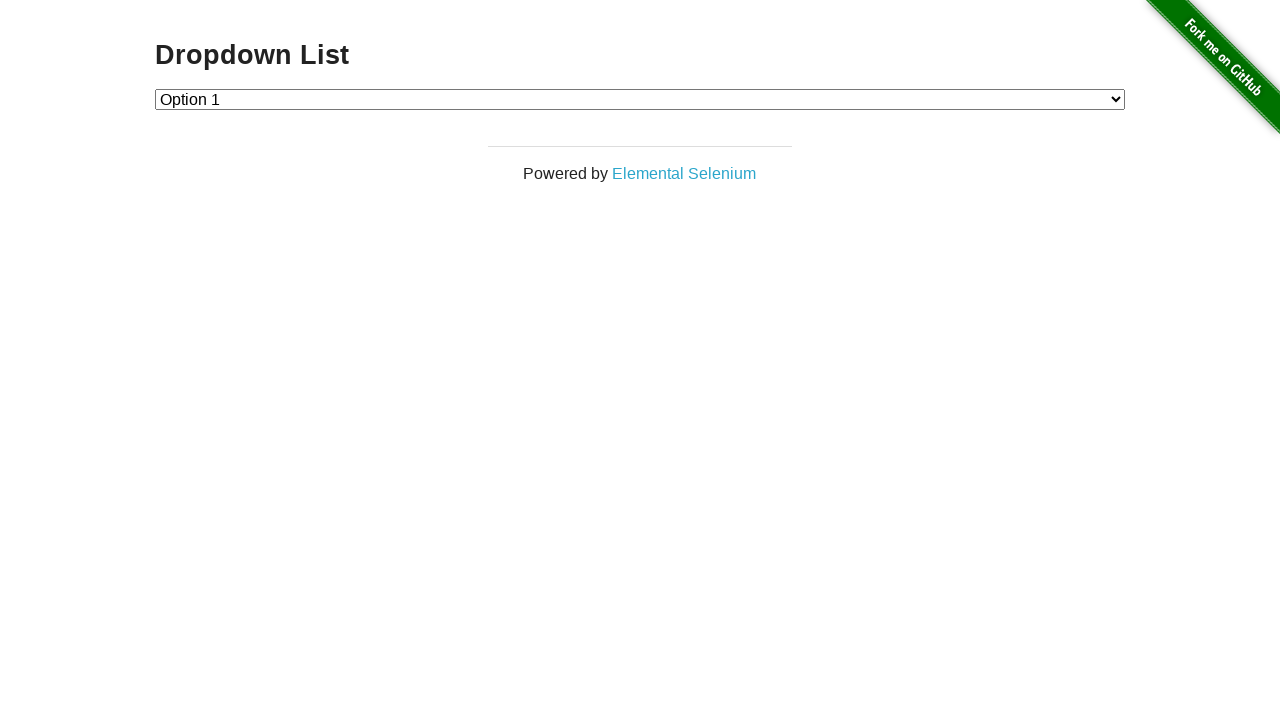